Tests dynamic loading with implicit wait by clicking a button and verifying text appears

Starting URL: http://the-internet.herokuapp.com/dynamic_loading/2

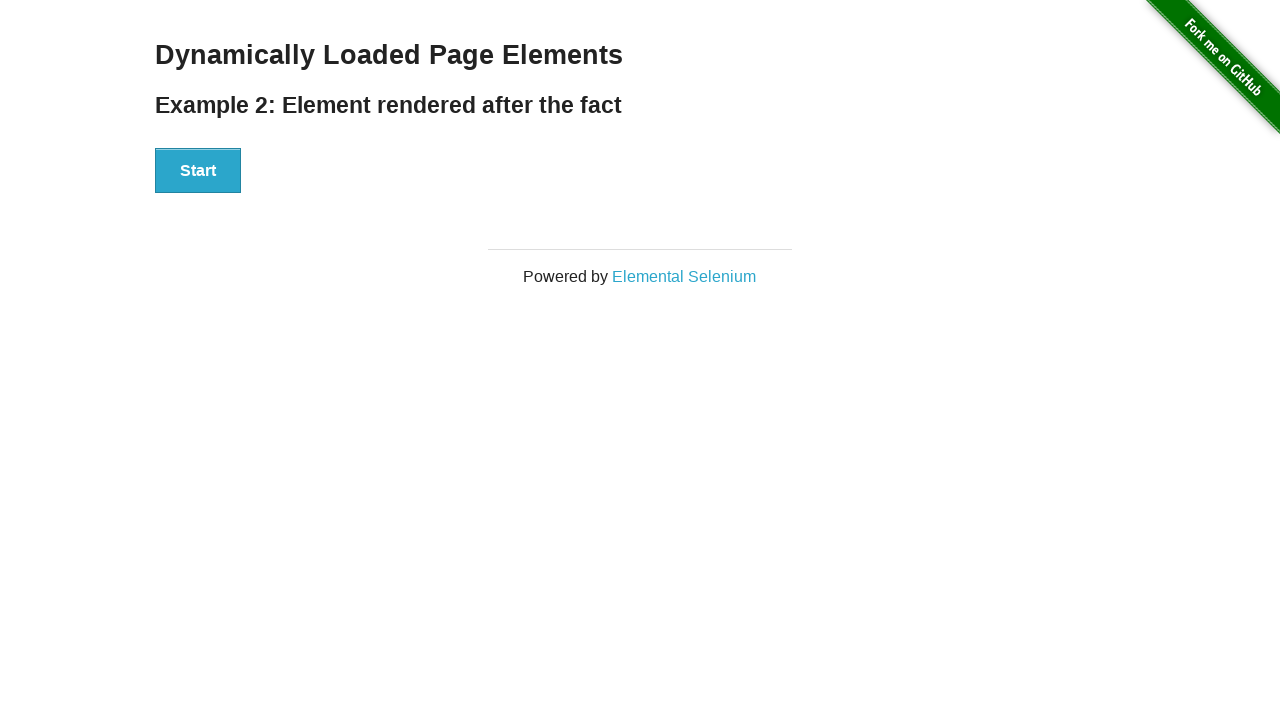

Clicked start button to trigger dynamic loading at (198, 171) on button
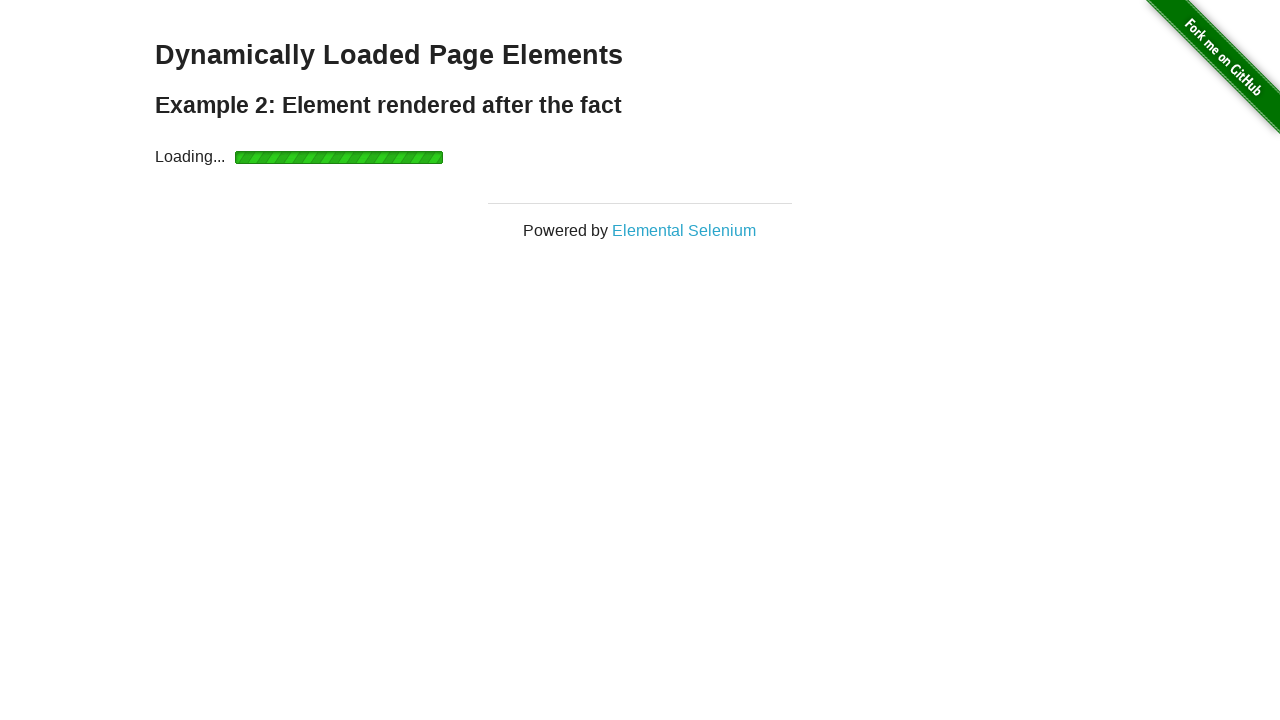

Finish text appeared after dynamic loading completed
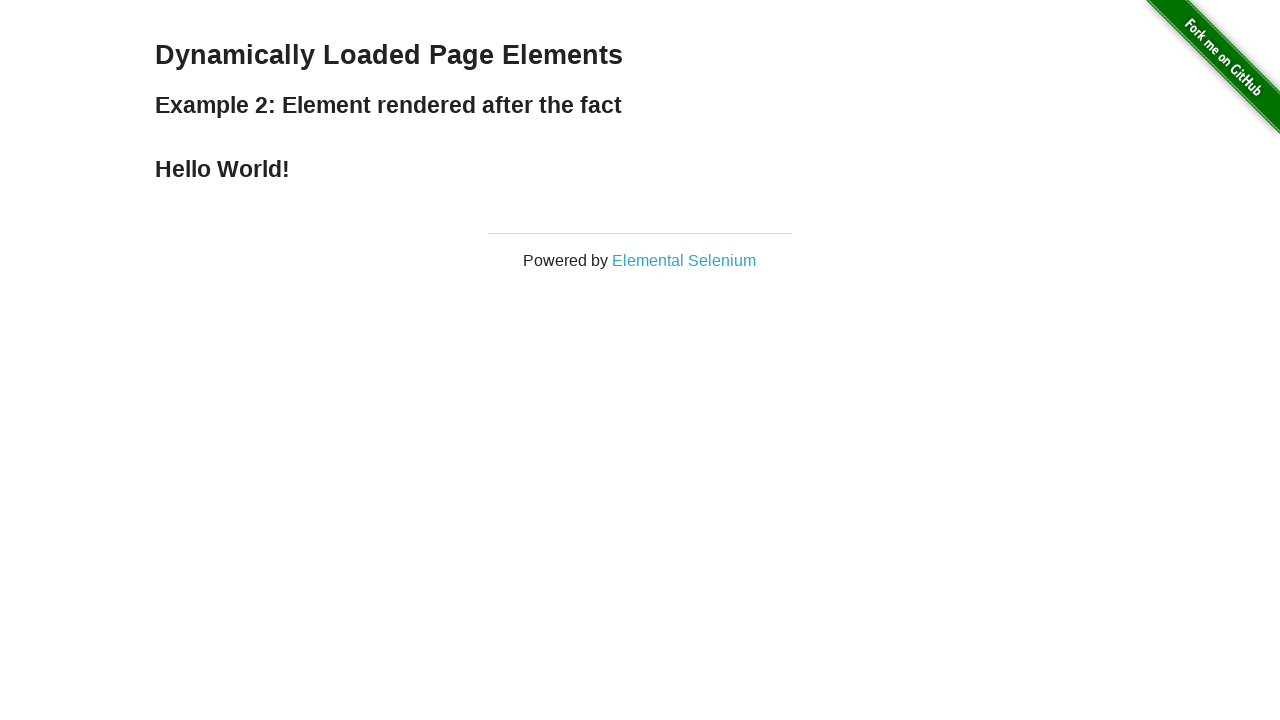

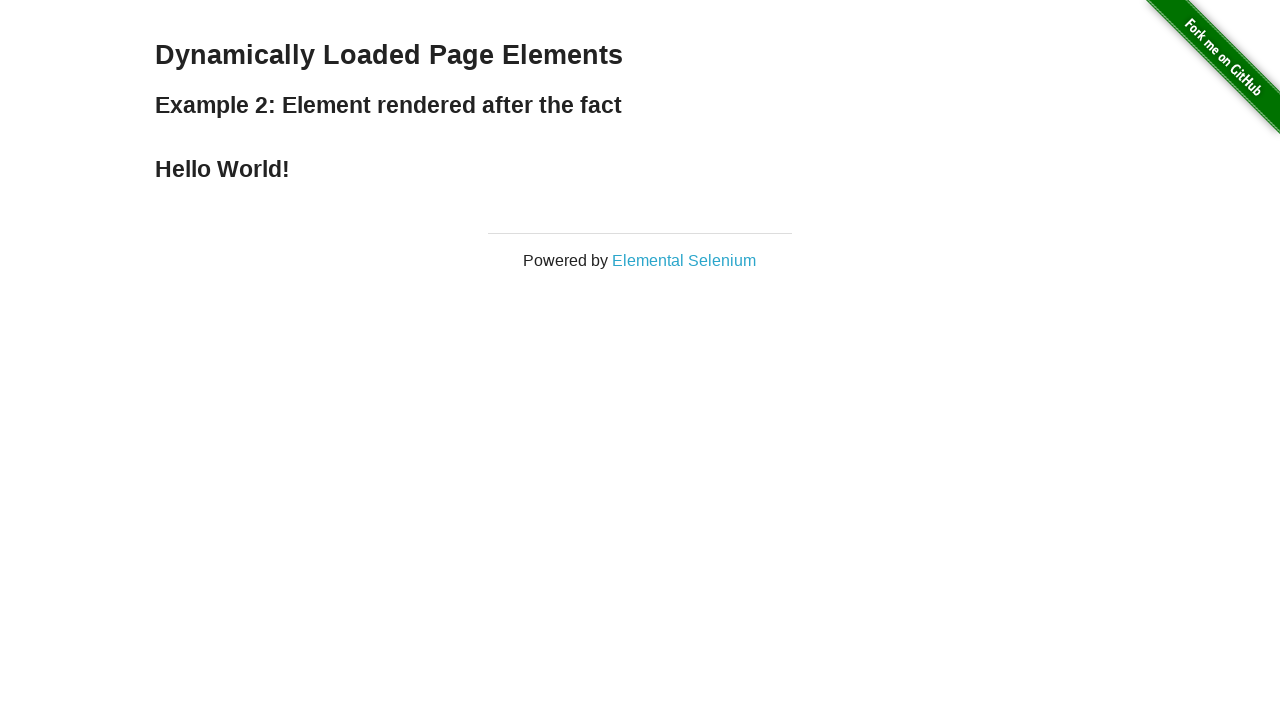